Tests the South Carolina Probate search functionality by selecting a county, entering search criteria (last name), clicking the search button, and verifying that search results are displayed.

Starting URL: https://www.southcarolinaprobate.net/search/

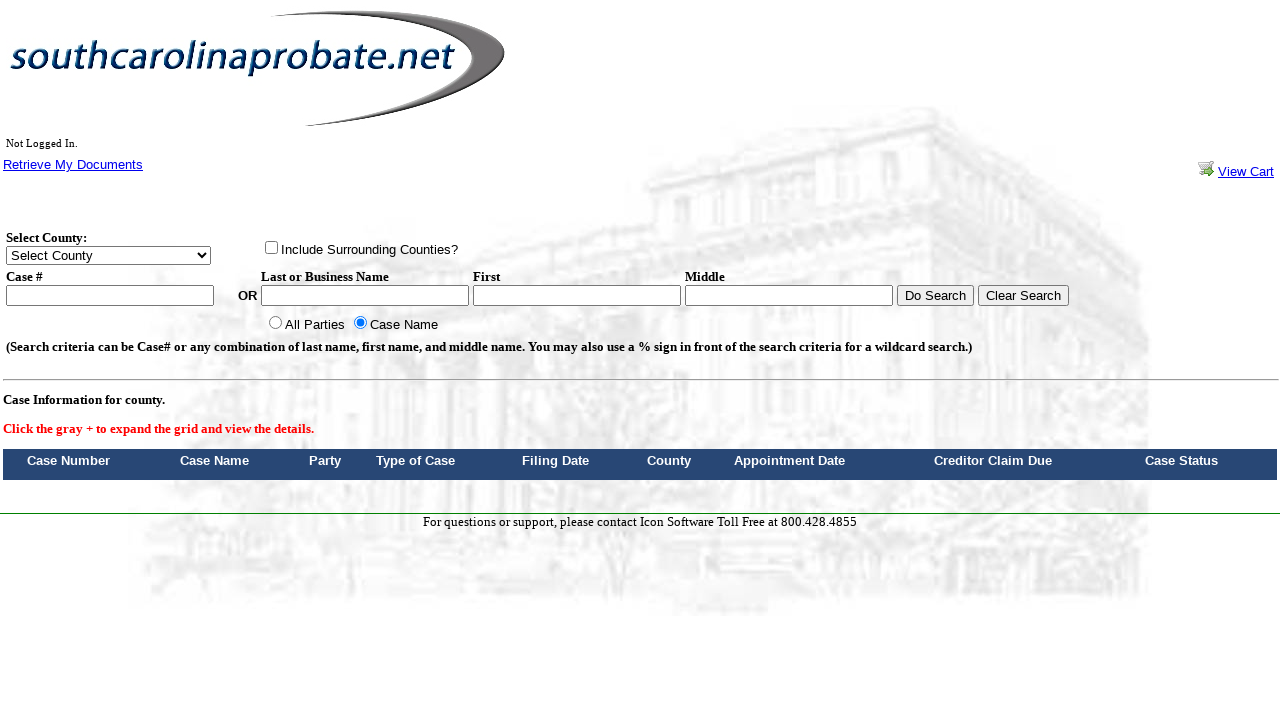

Selected 'Charleston Probate' from county dropdown on //*[@id="ctl00_ContentPlaceHolder1_ddlCounties"]
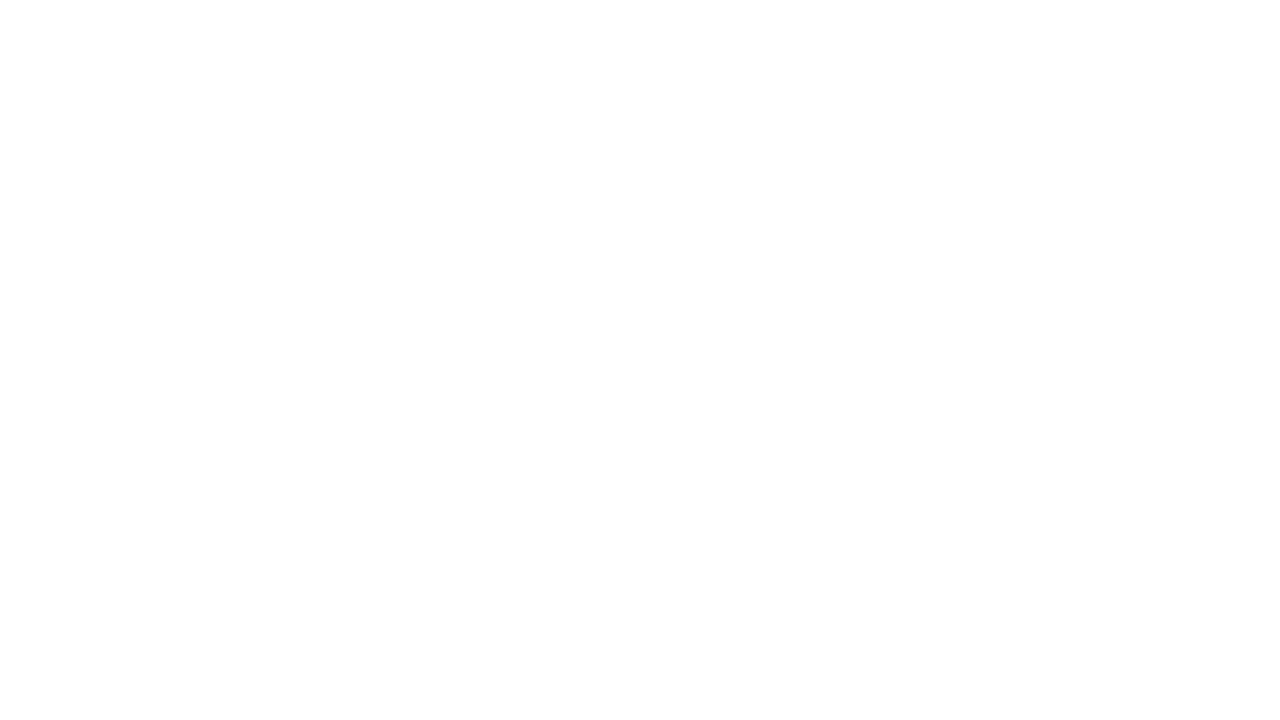

Filled last name field with 'Smith' on //*[@id="ctl00_ContentPlaceHolder1_tbLastName"]
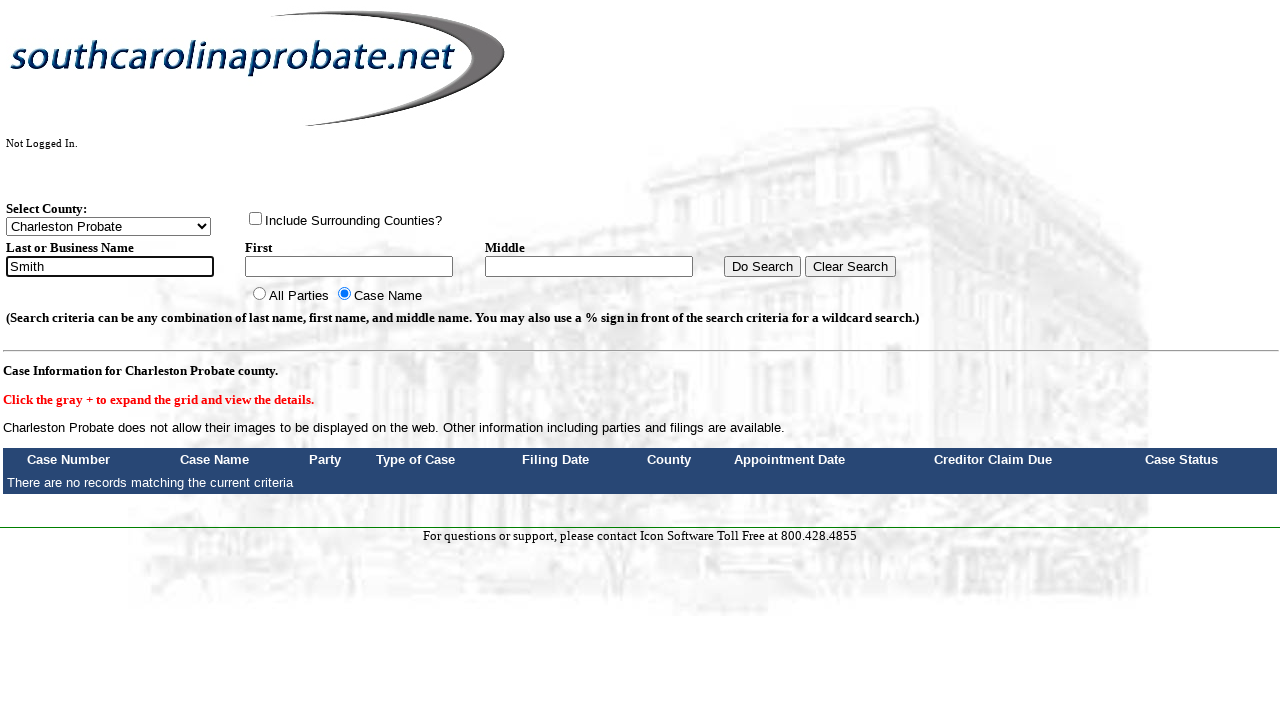

Filled first name field with 'John' on //*[@id="ctl00_ContentPlaceHolder1_tbFirstName"]
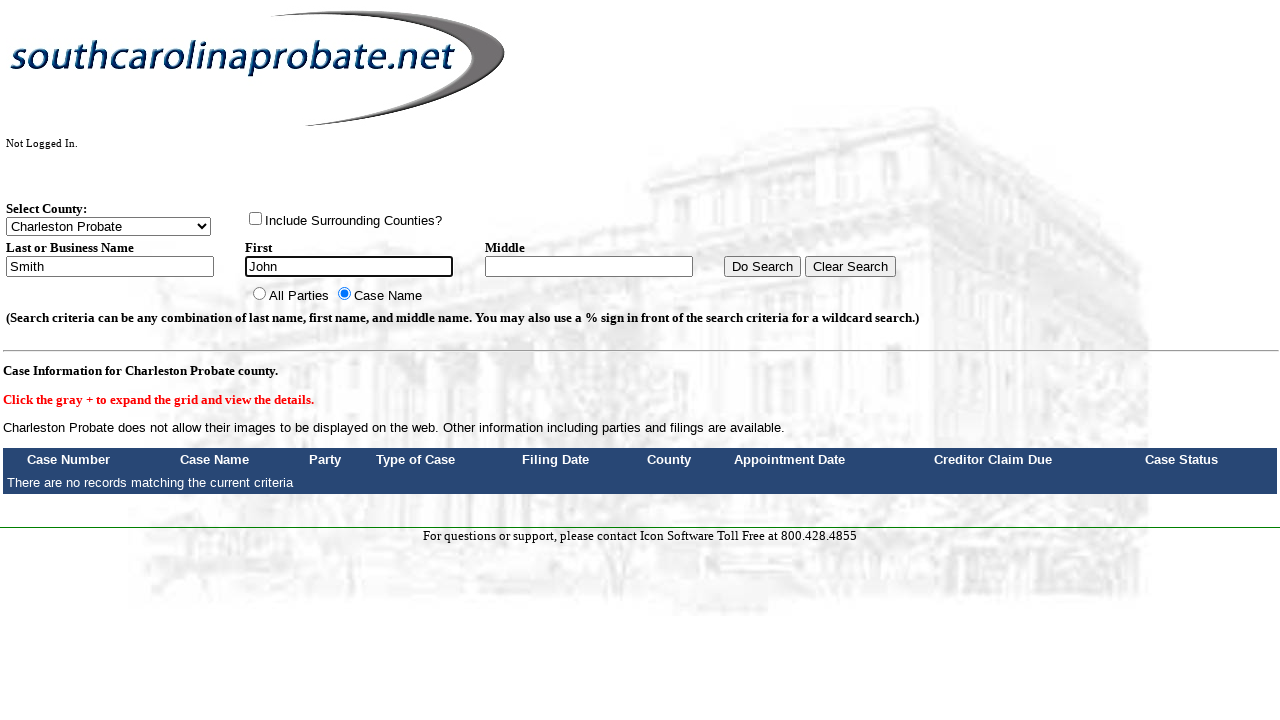

Clicked search button to perform probate search at (763, 266) on xpath=//*[@id="ctl00_ContentPlaceHolder1_btnSearch"]
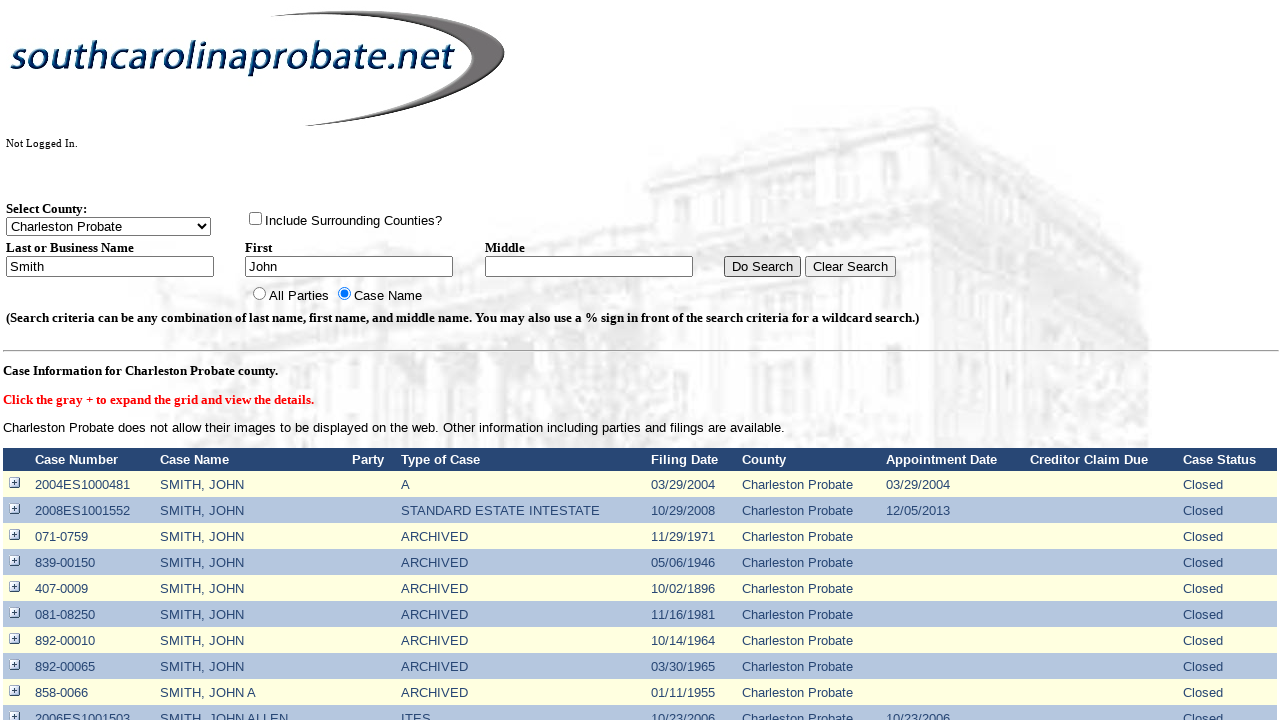

Search results table loaded successfully
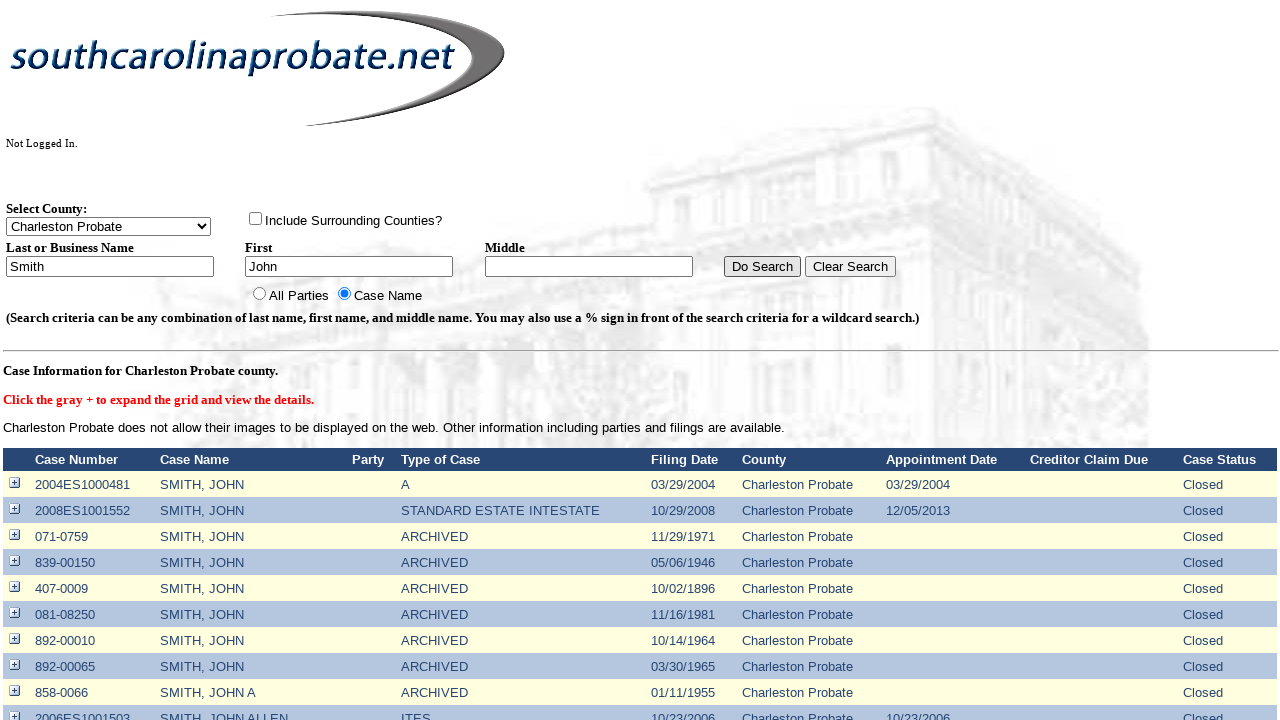

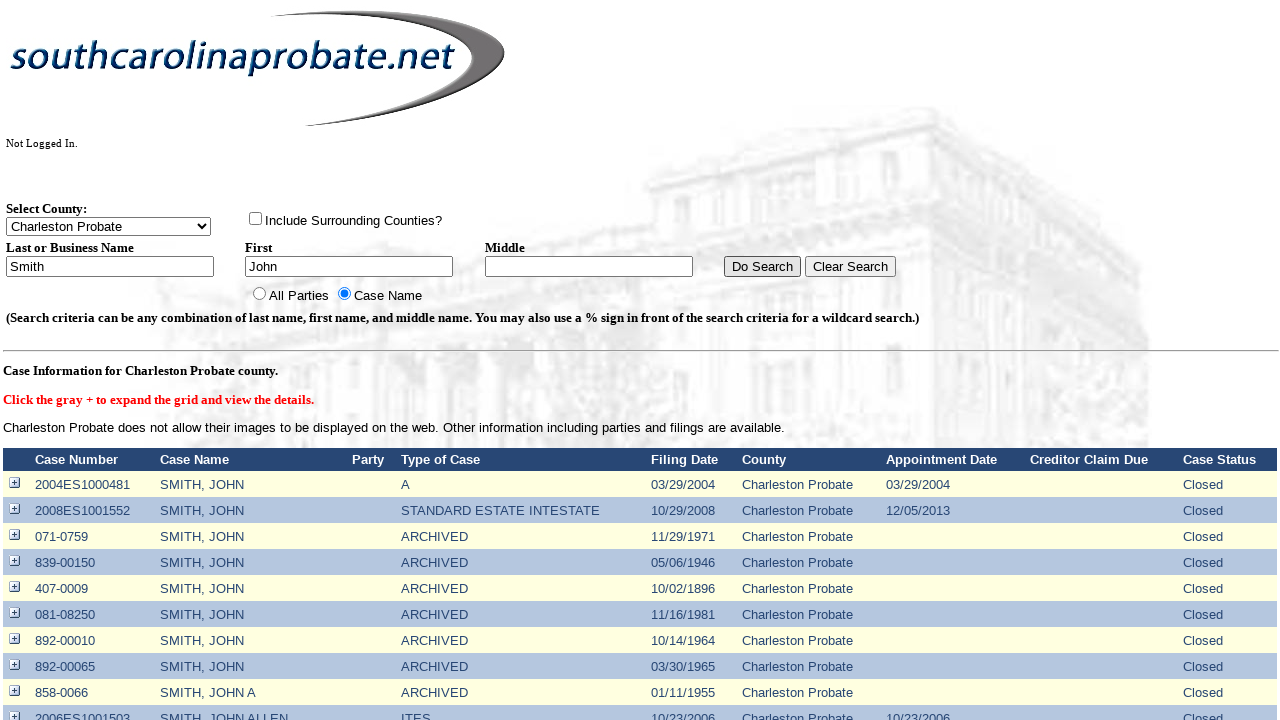